Tests a calorie tracking application by adding a food item with calories and verifying it appears in the list

Starting URL: https://practice.expandtesting.com/tracalorie/

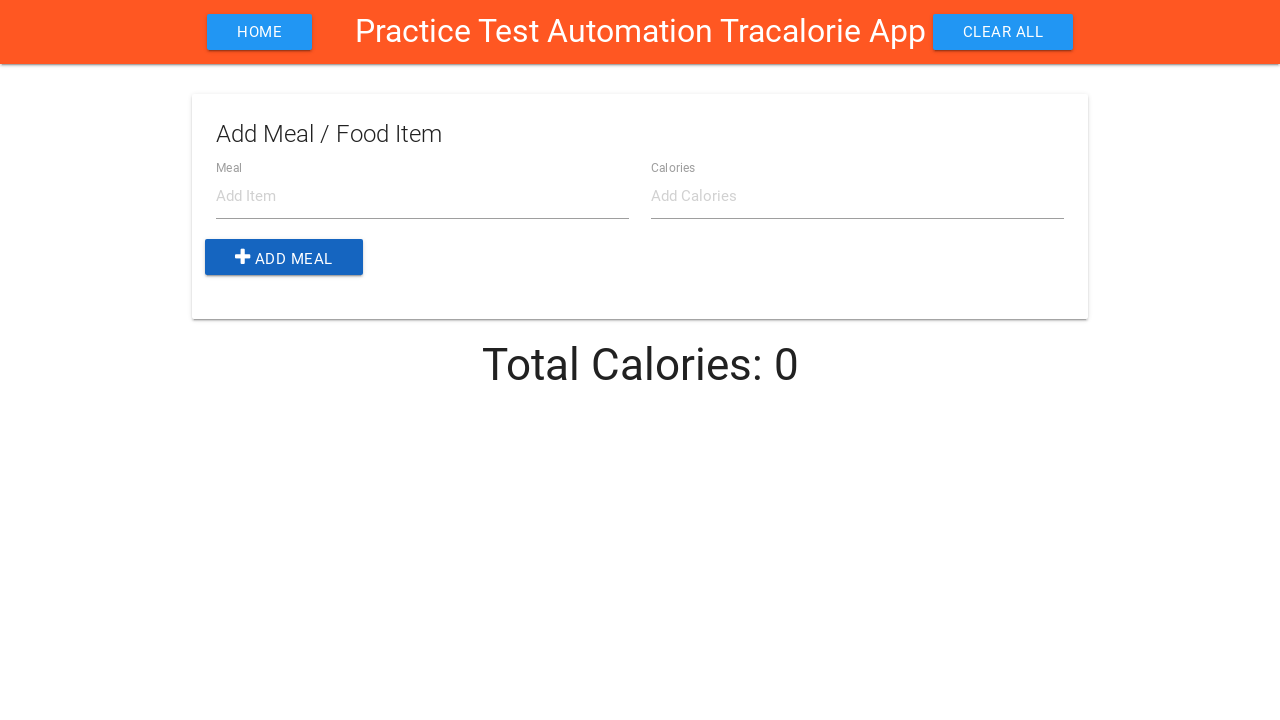

Filled item name field with 'banana' on #item-name
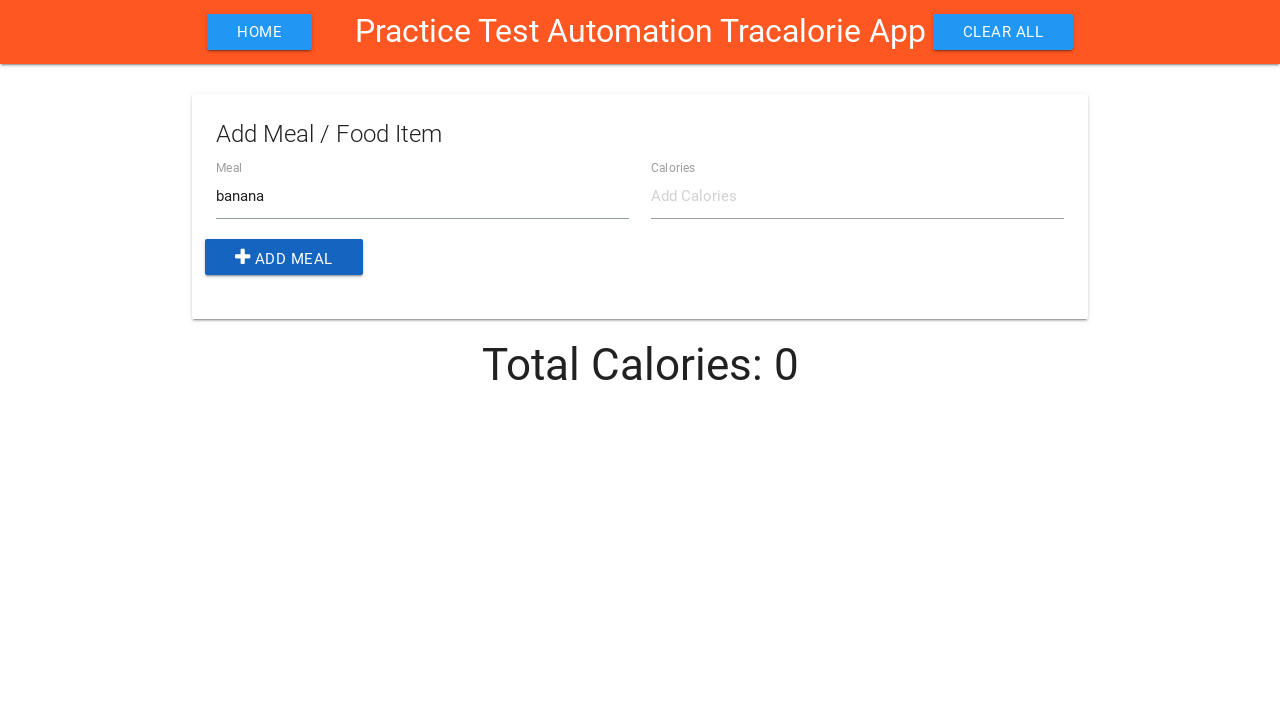

Filled calories field with '121' on #item-calories
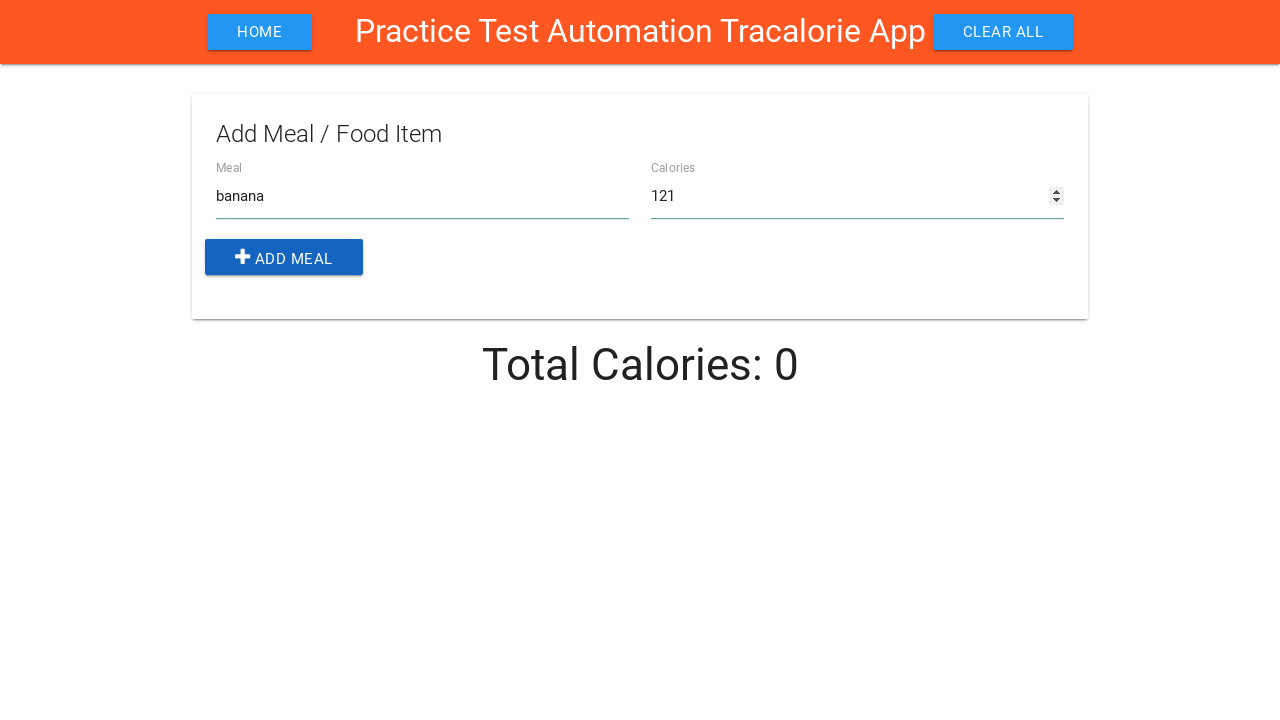

Clicked submit button to add food item at (284, 257) on xpath=/html/body/div[1]/div/div/form/div/button[1]
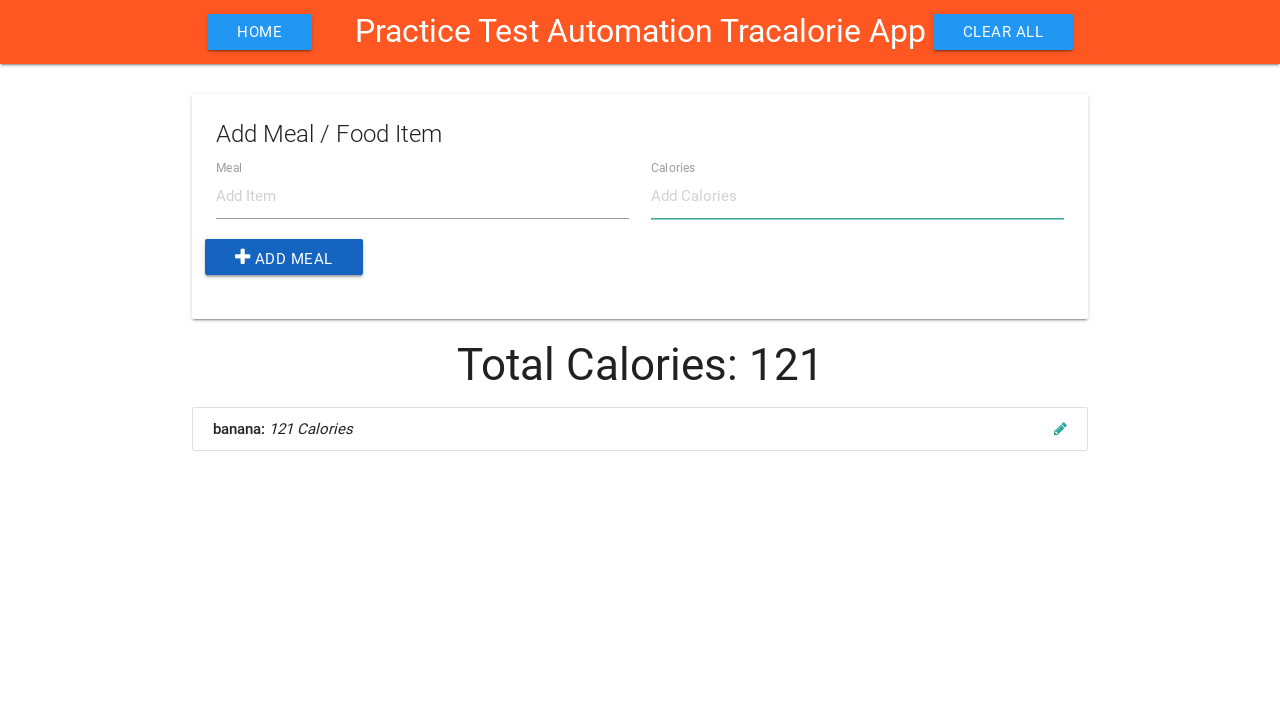

Waited for food item to appear in the list
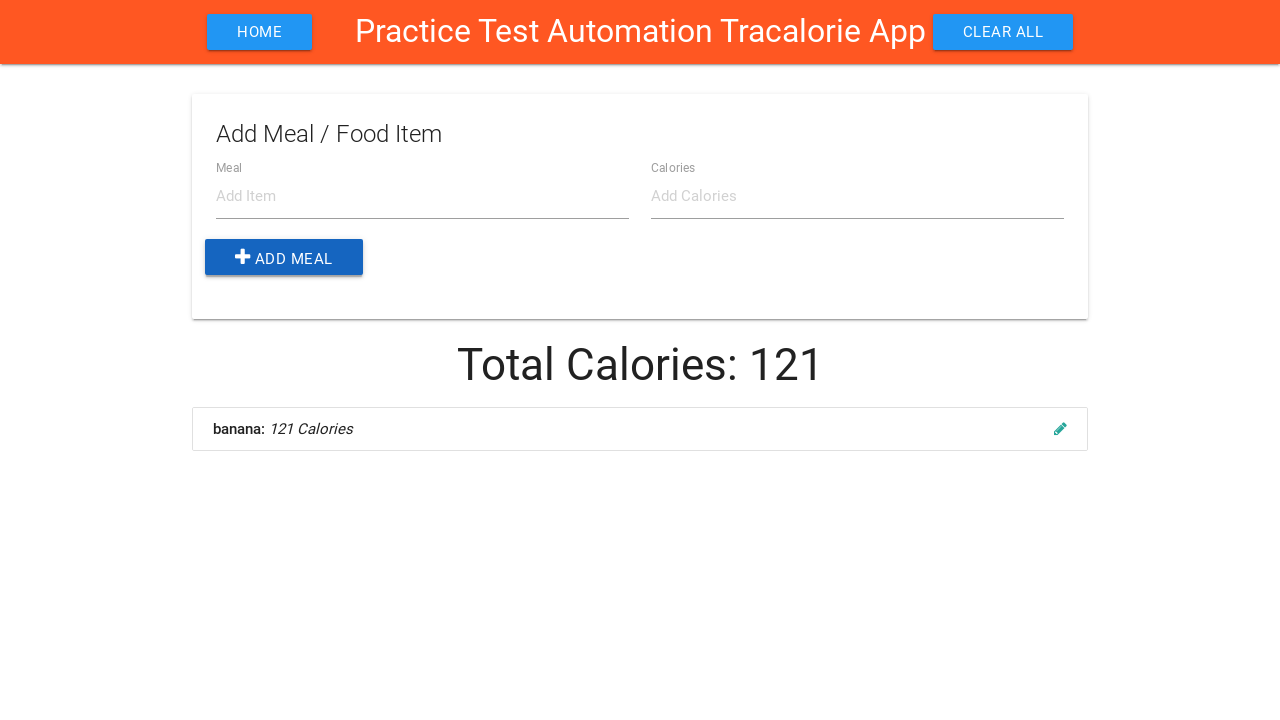

Located calories text for first item in list
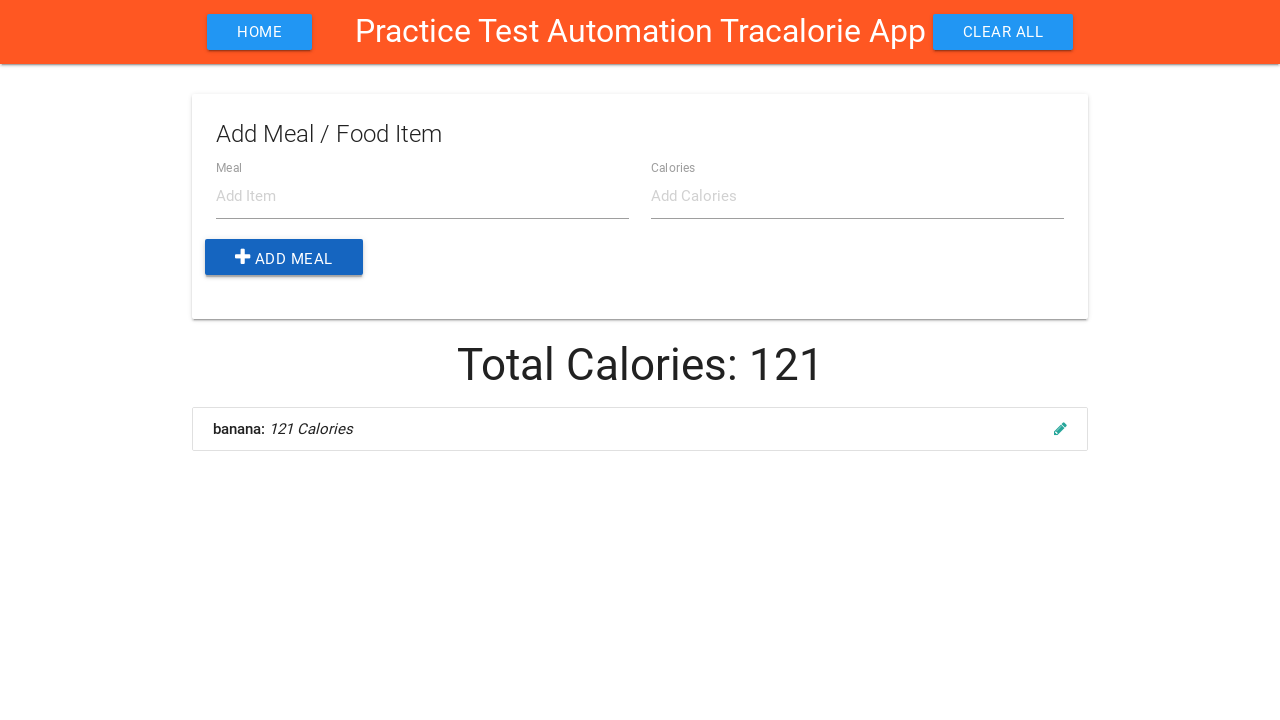

Verified that '121 Calories' appears in the food item
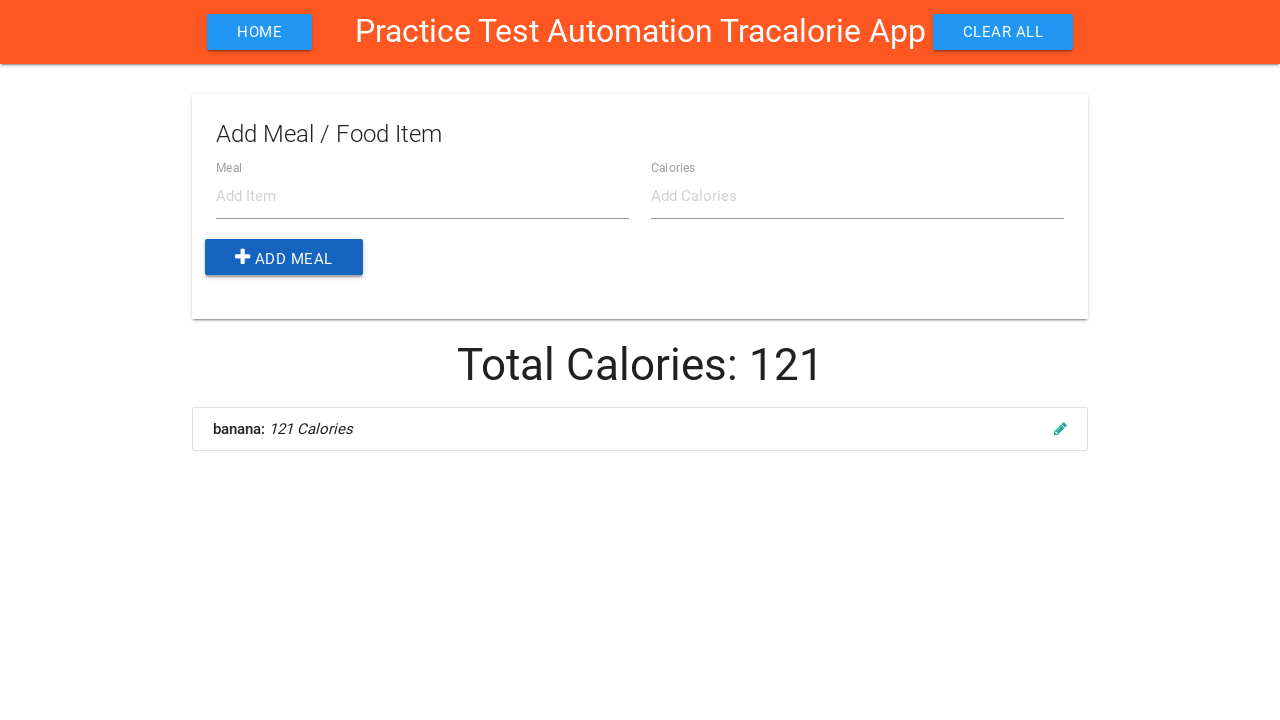

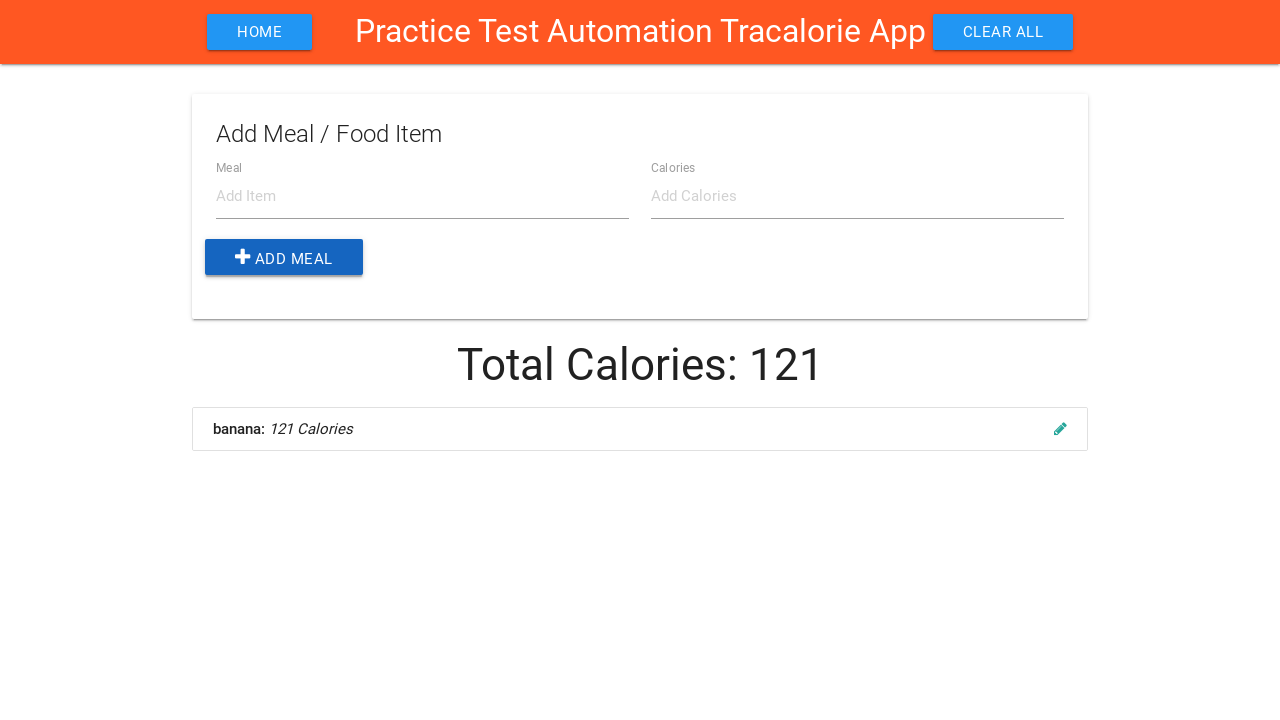